Tests the forgot password flow by clicking the forgot password link, entering an email address, verifying it appears in the input field, and submitting the password retrieval form.

Starting URL: https://practice.cydeo.com/

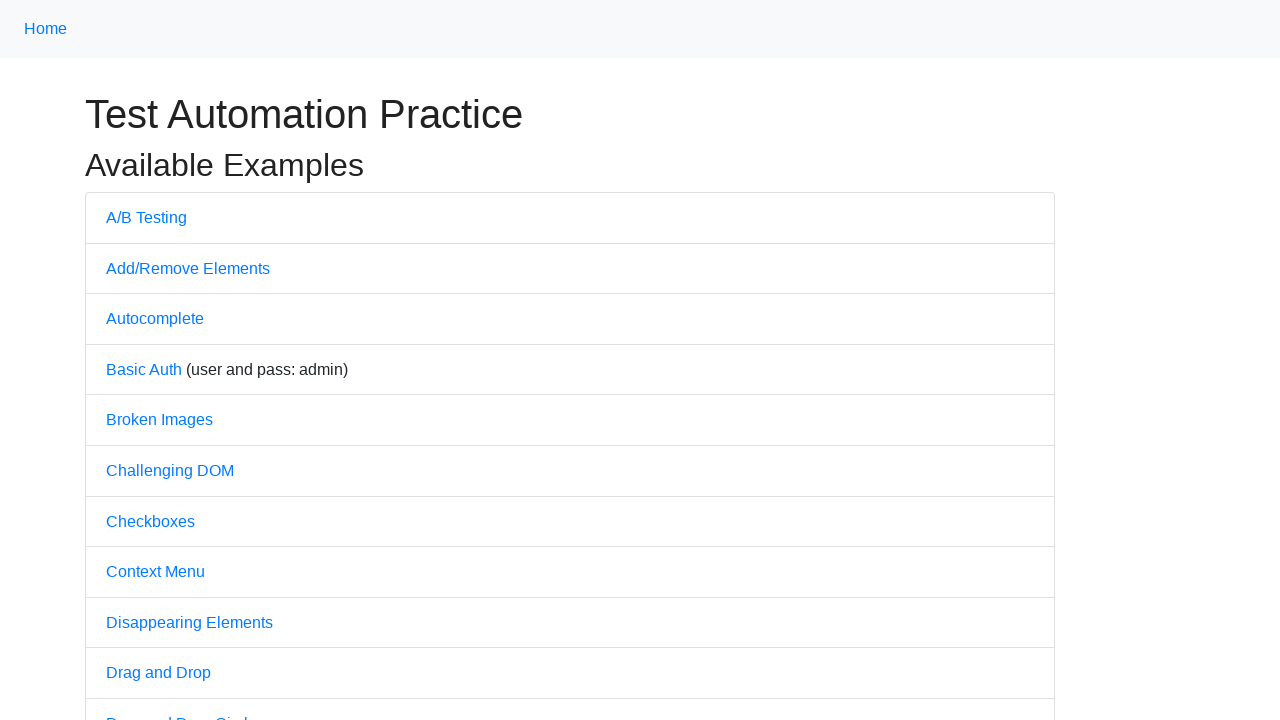

Clicked 'Forgot Password' link at (166, 360) on text=Forgot Password
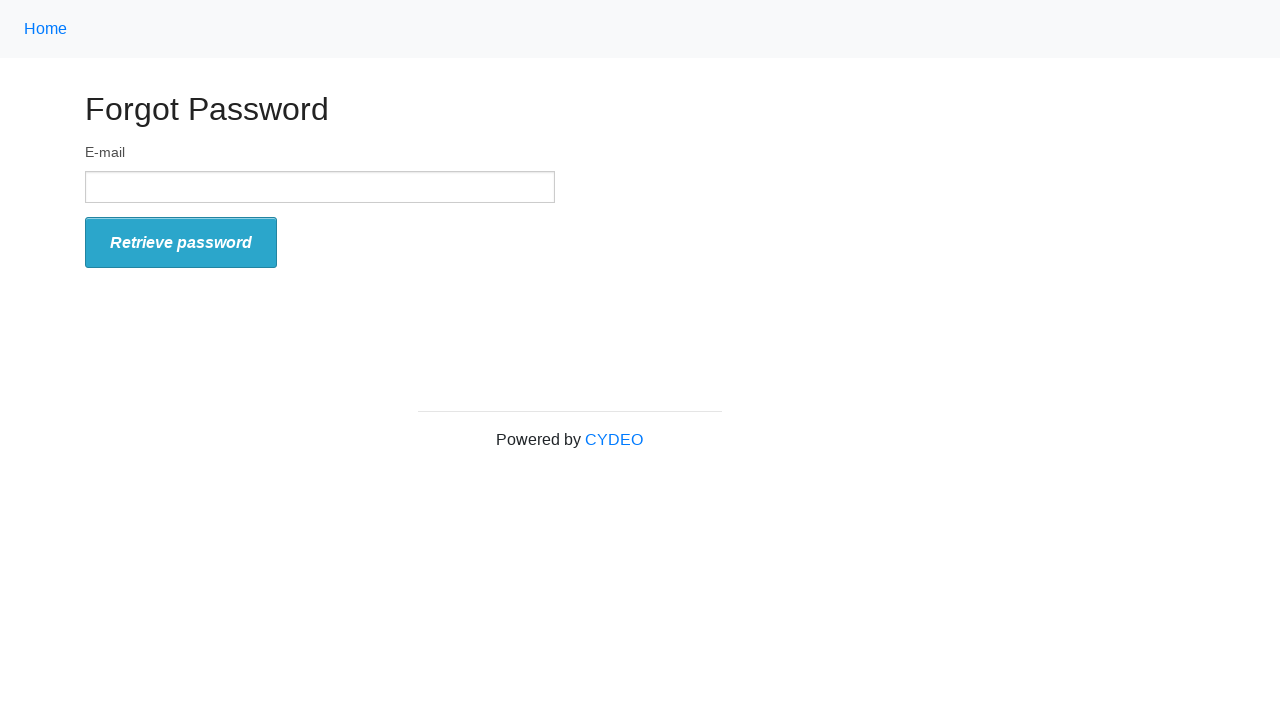

Email input field became visible
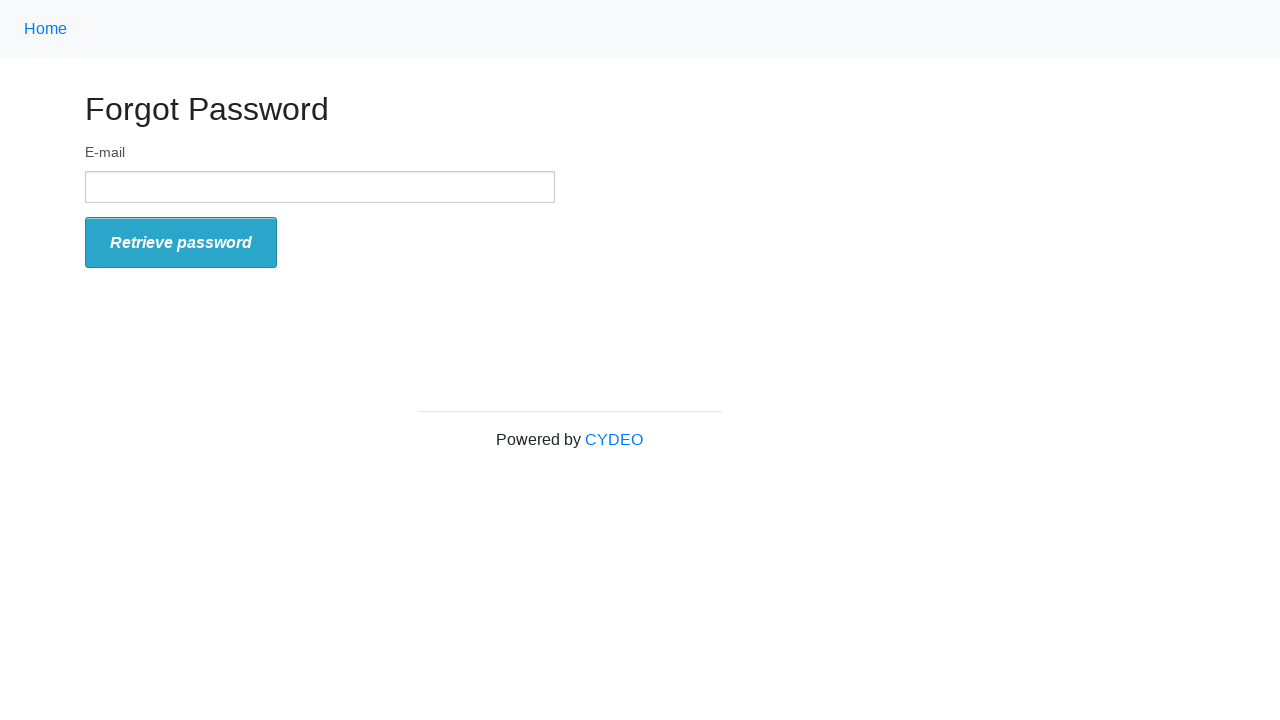

Filled email input with 'mike.smith@garbage.com' on input[name='email']
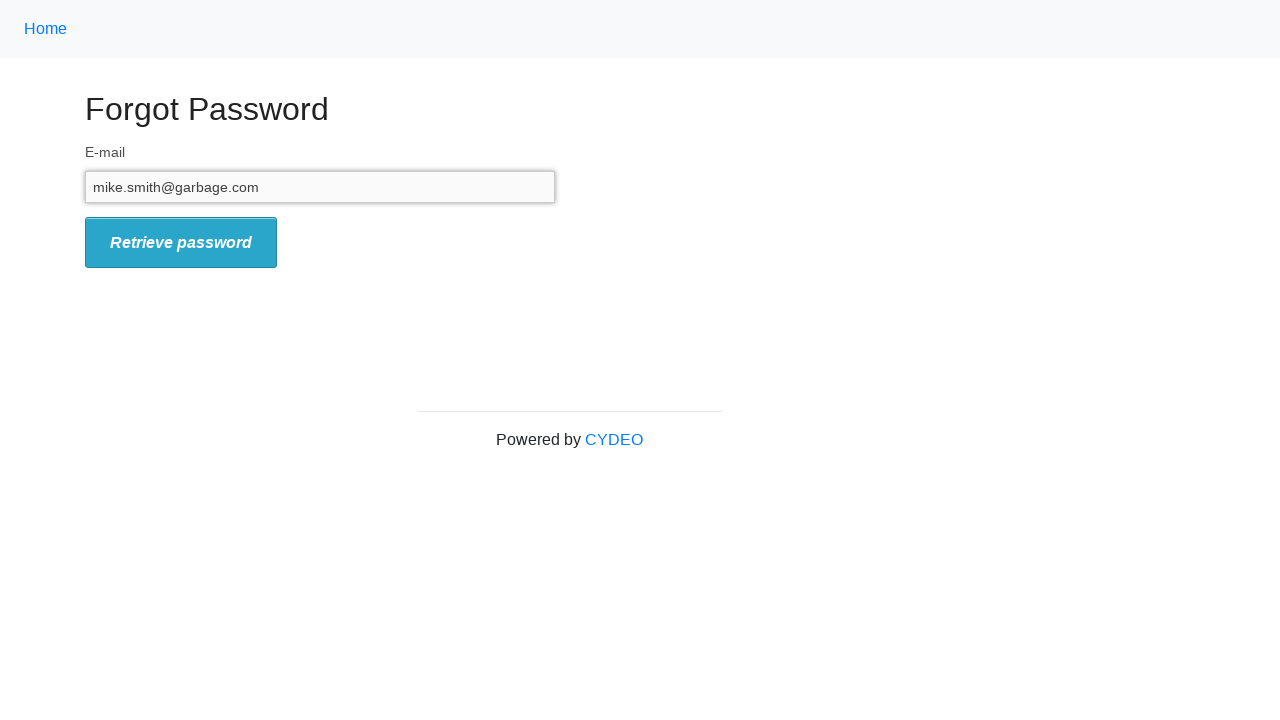

Retrieved email value from input field
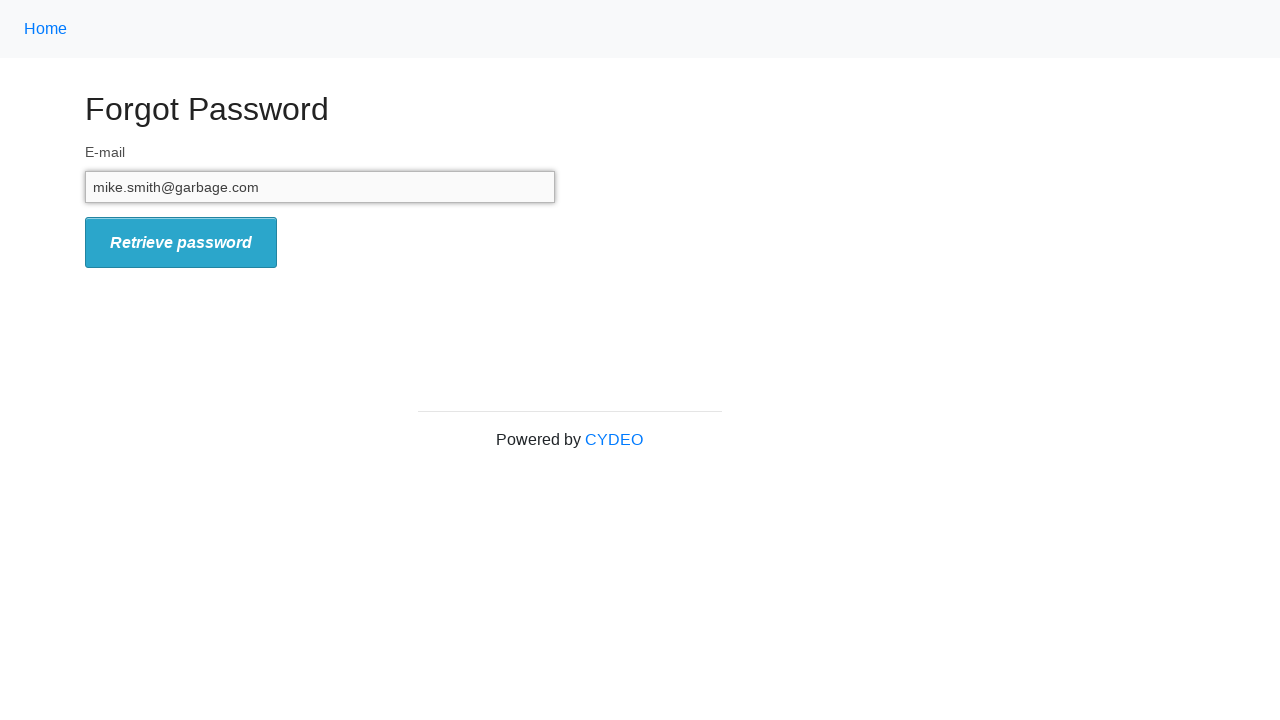

Verified email 'mike.smith@garbage.com' appears correctly in input field
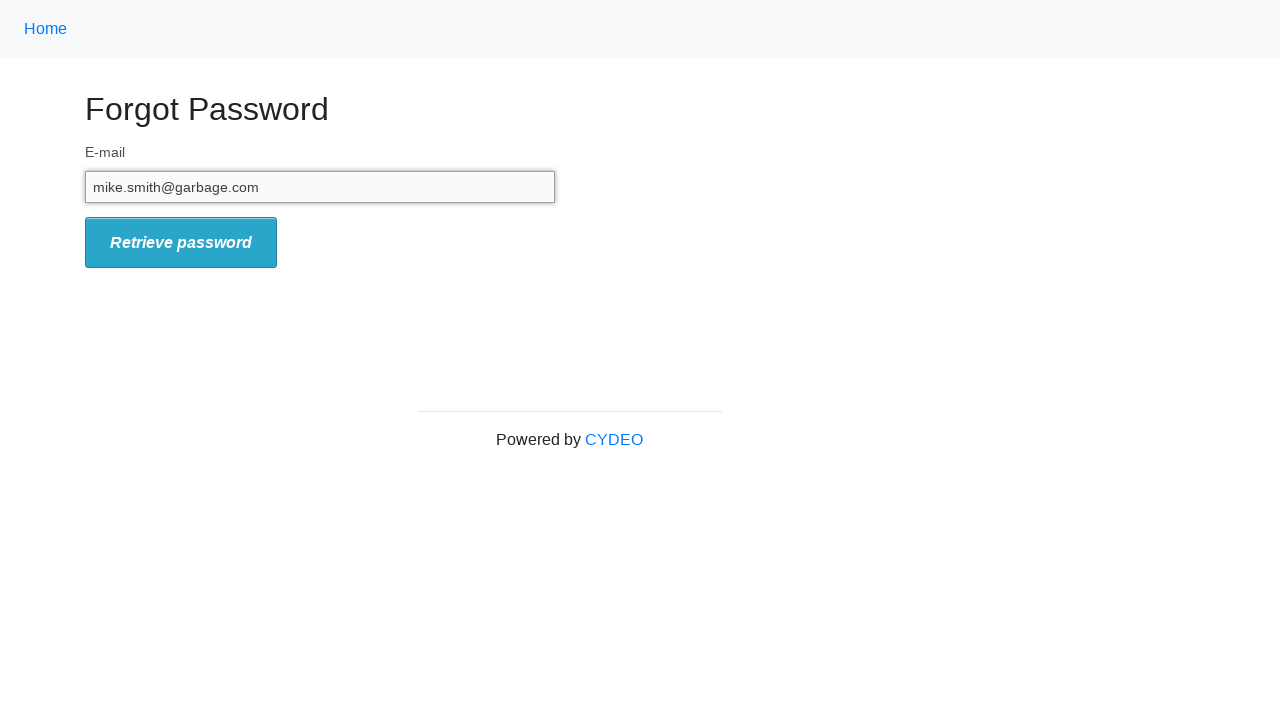

Clicked 'Retrieve password' button to submit the form at (181, 243) on #form_submit
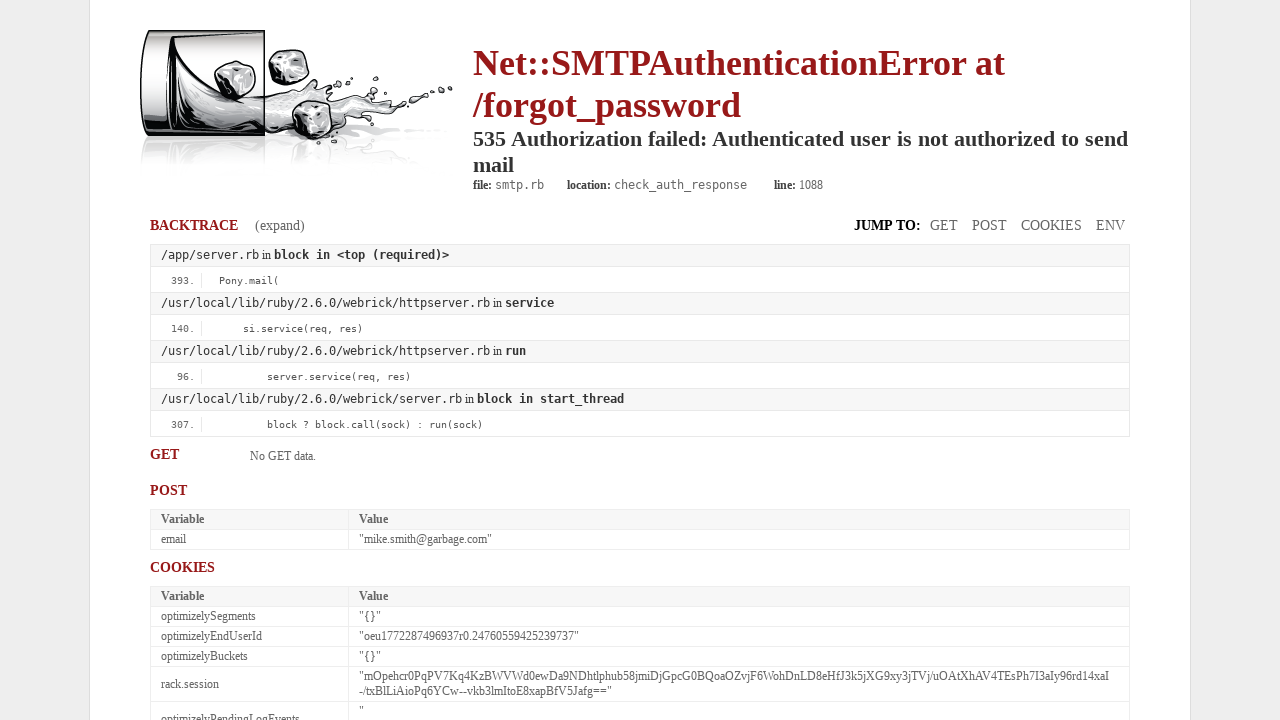

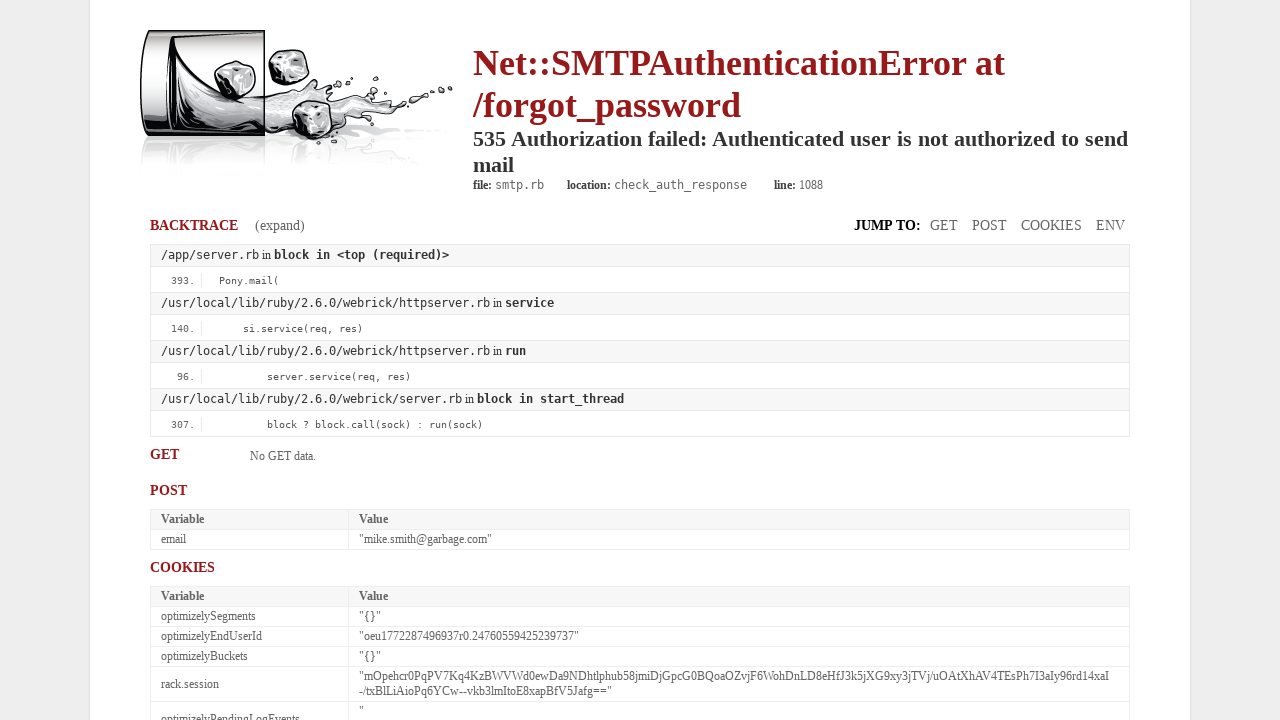